Navigates to a grocery shopping site and adds specific items (Pomegranate, Cauliflower, Brinjal) to the cart by clicking their "Add to cart" buttons

Starting URL: https://rahulshettyacademy.com/seleniumPractise/

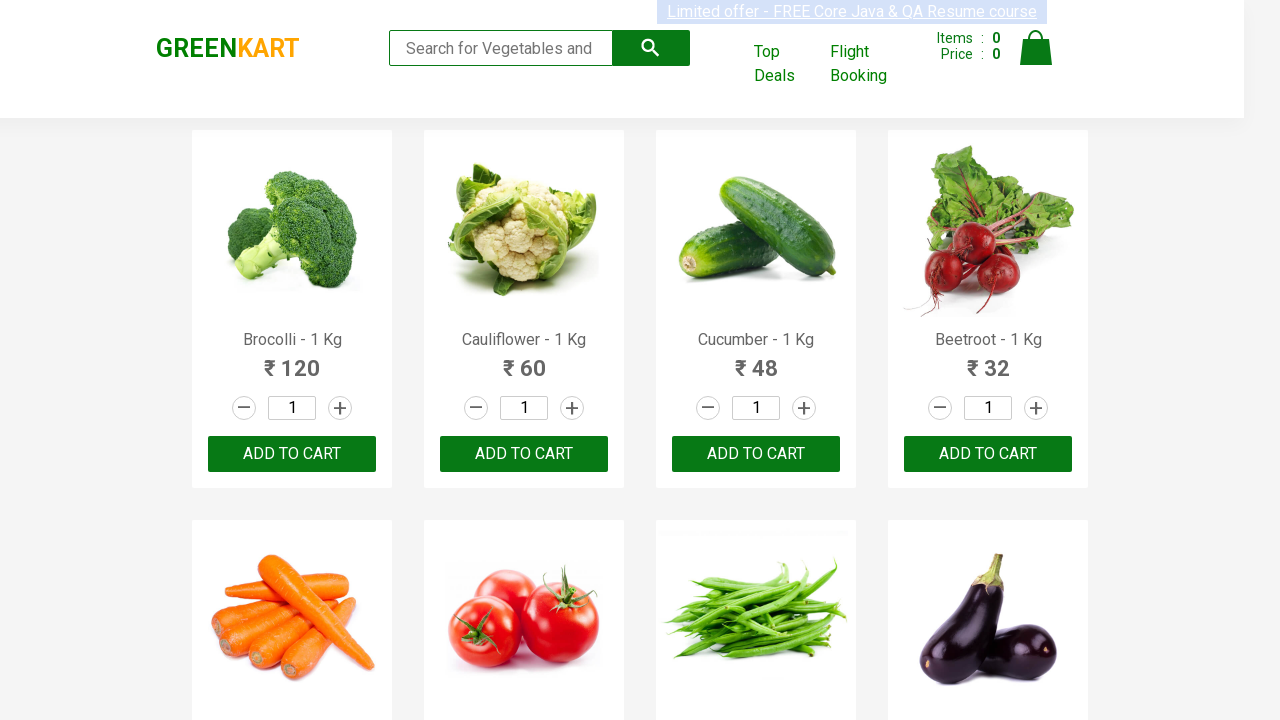

Waited for product list to load
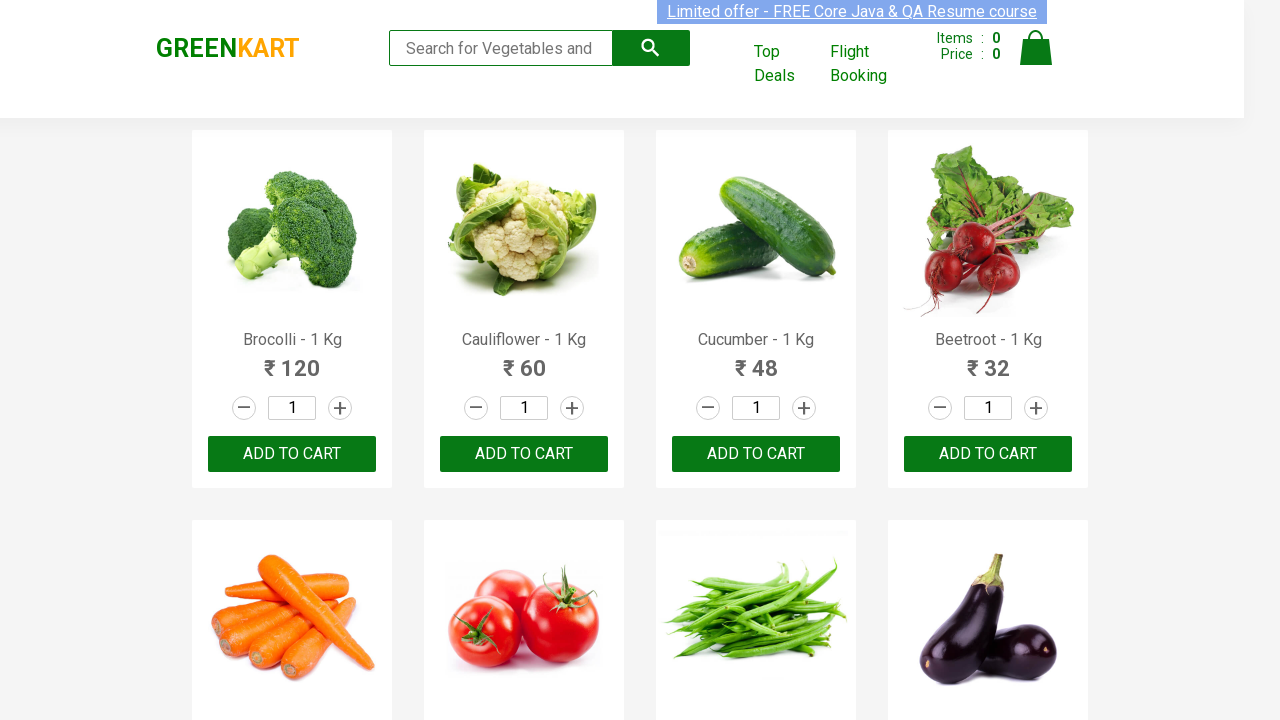

Retrieved all product name elements from the page
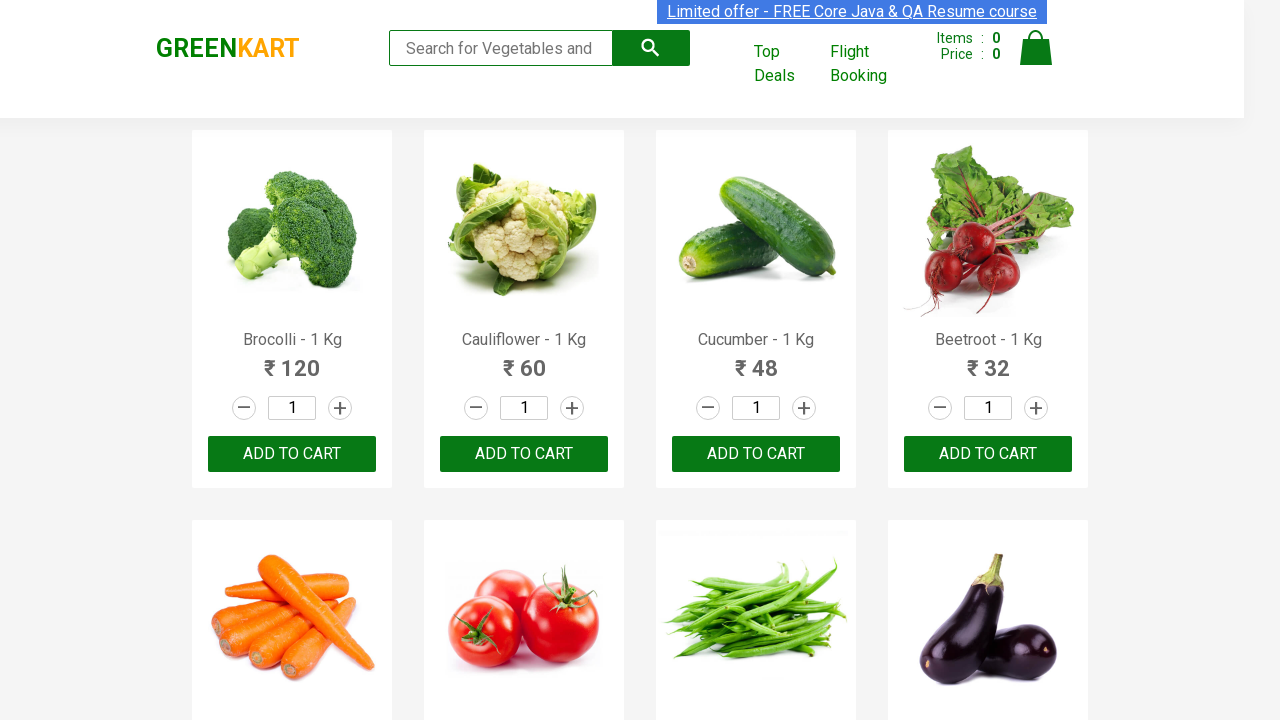

Added 'Cauliflower' to cart at (524, 454) on //h4[contains(text(),'Cauliflower')]/parent::div/div[@class='product-action']/bu
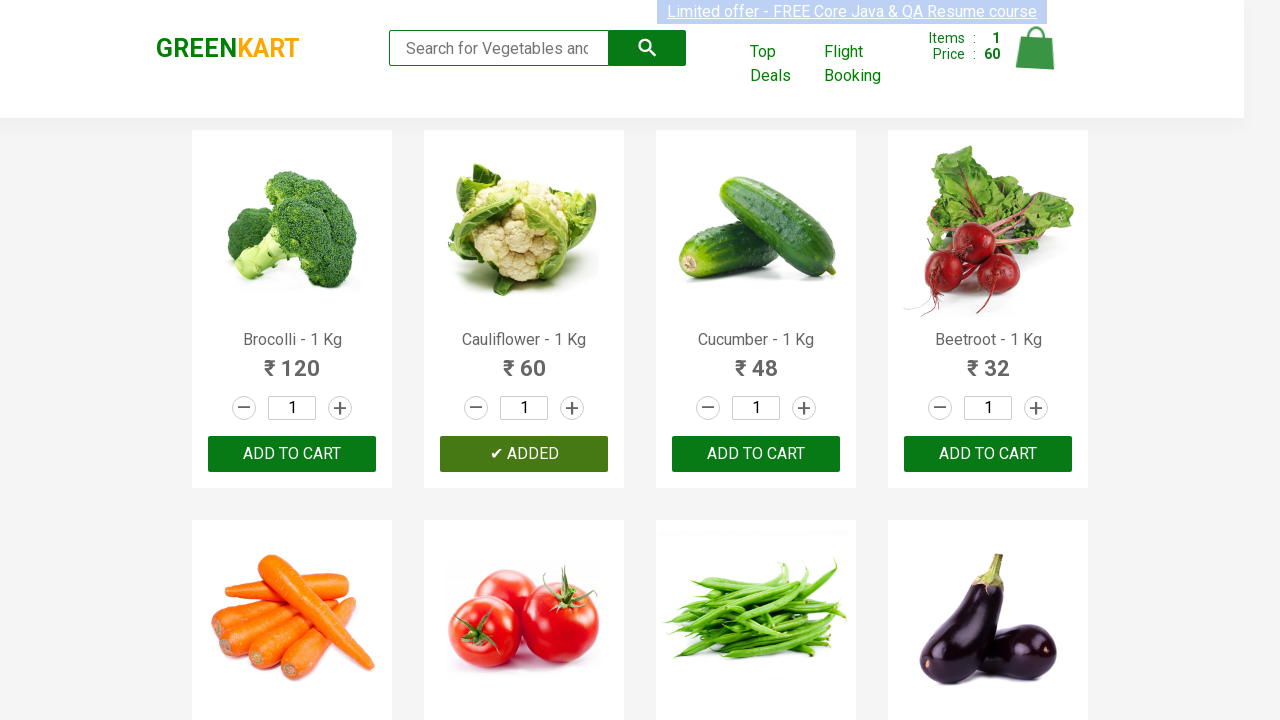

Added 'Brinjal' to cart at (988, 360) on //h4[contains(text(),'Brinjal')]/parent::div/div[@class='product-action']/button
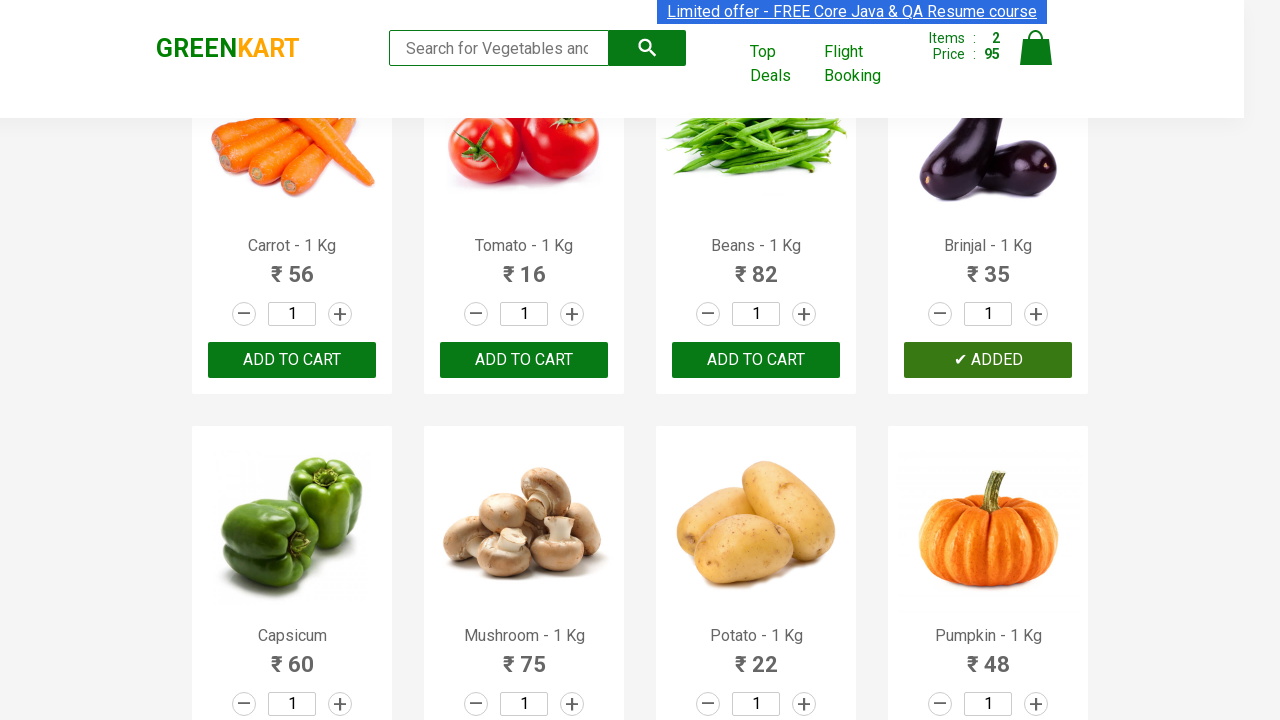

Added 'Pomegranate' to cart at (524, 360) on //h4[contains(text(),'Pomegranate')]/parent::div/div[@class='product-action']/bu
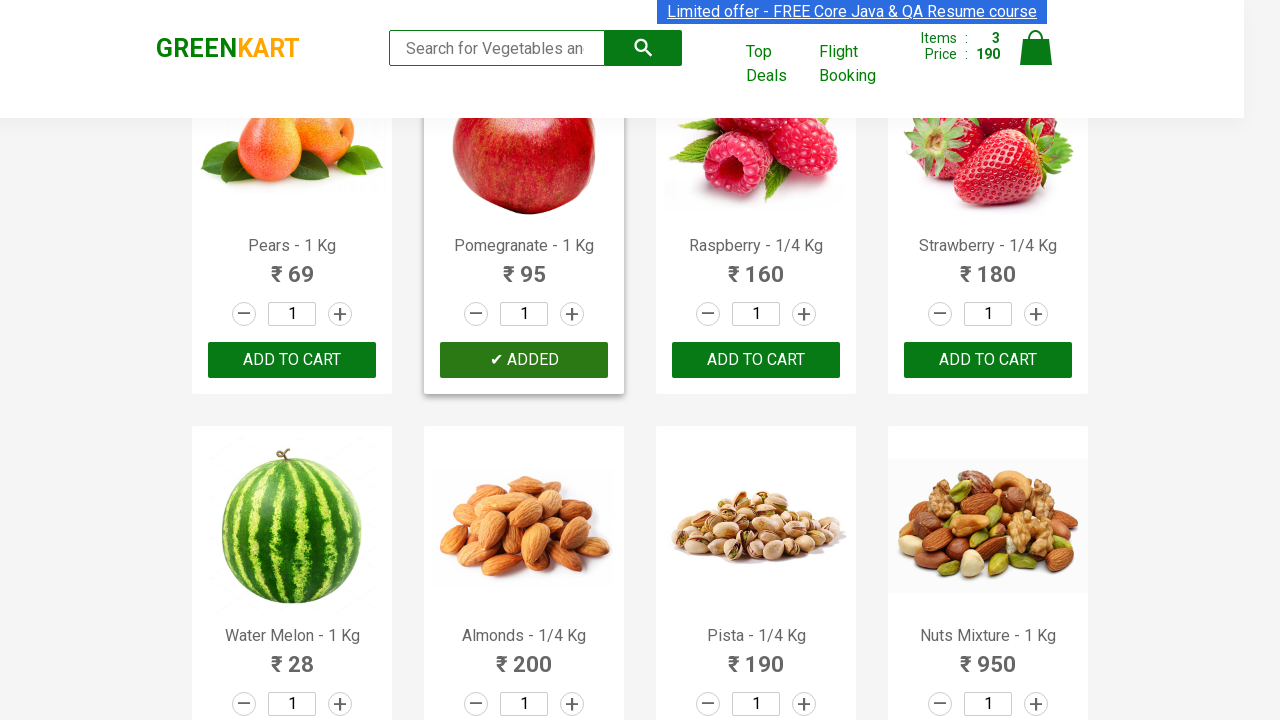

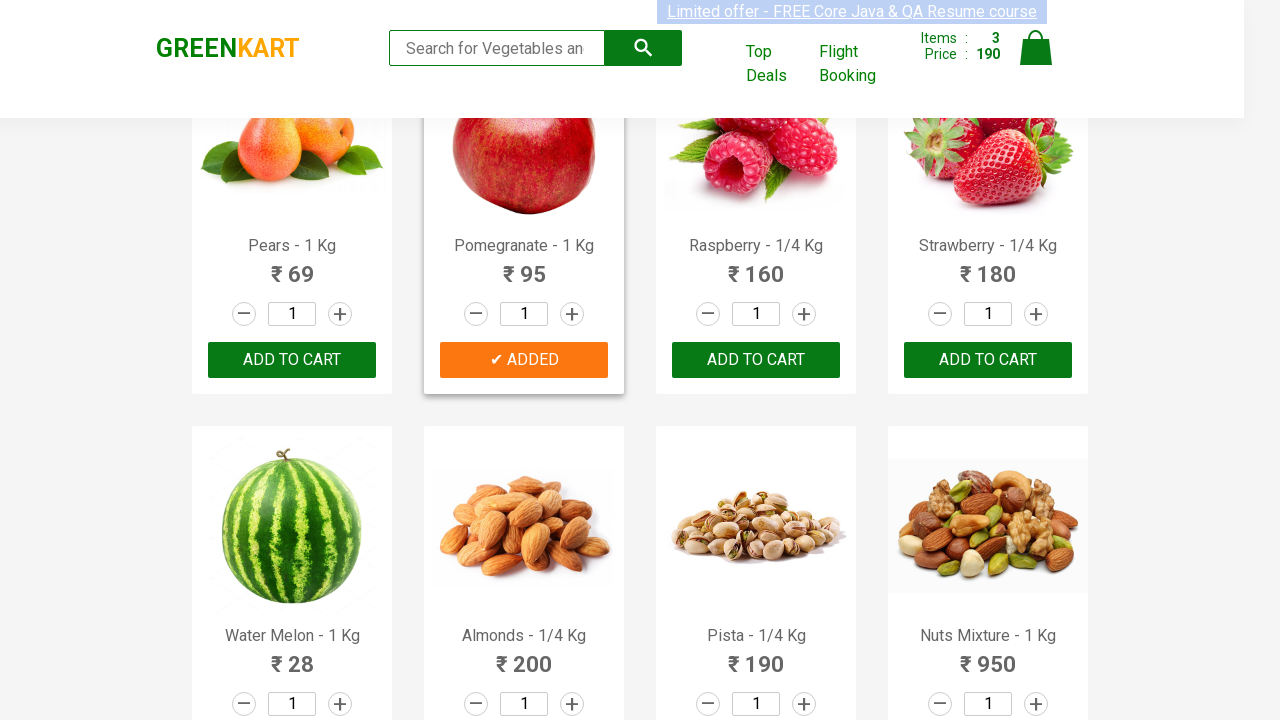